Navigates to a test blog page and verifies that a select dropdown element with car options is present and accessible

Starting URL: http://only-testing-blog.blogspot.com/2013/09/test.html

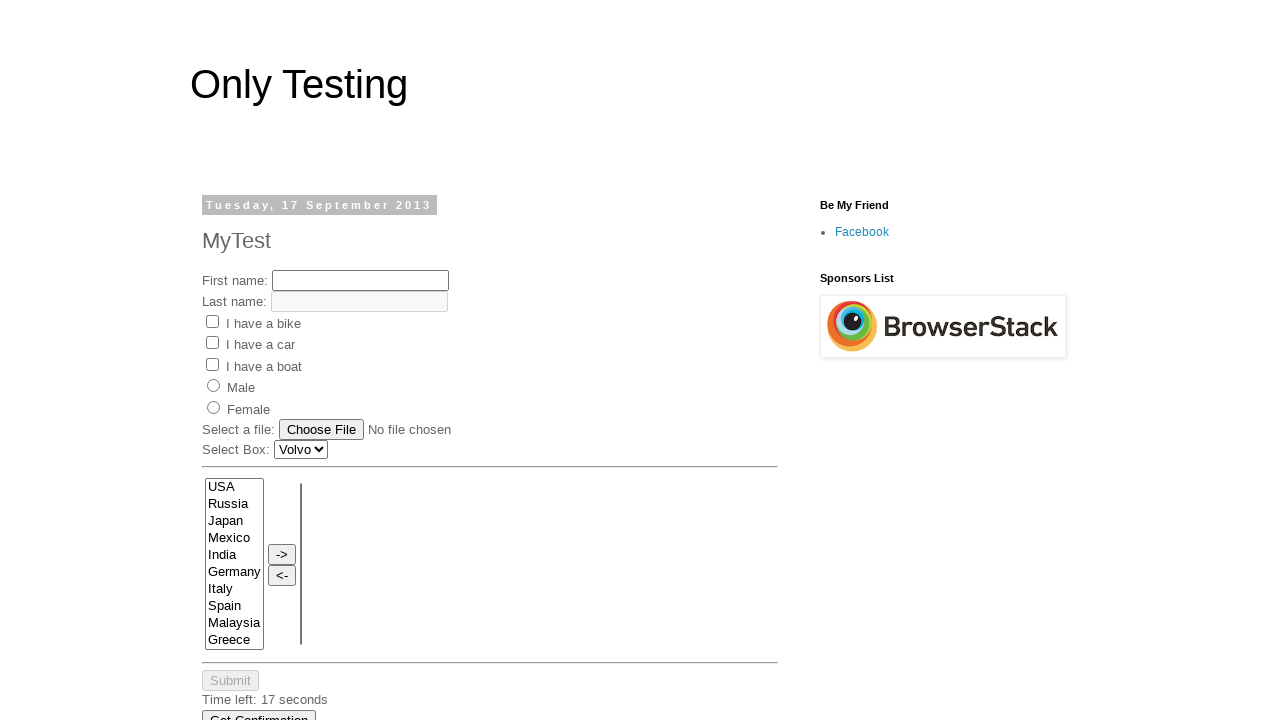

Navigated to test blog page
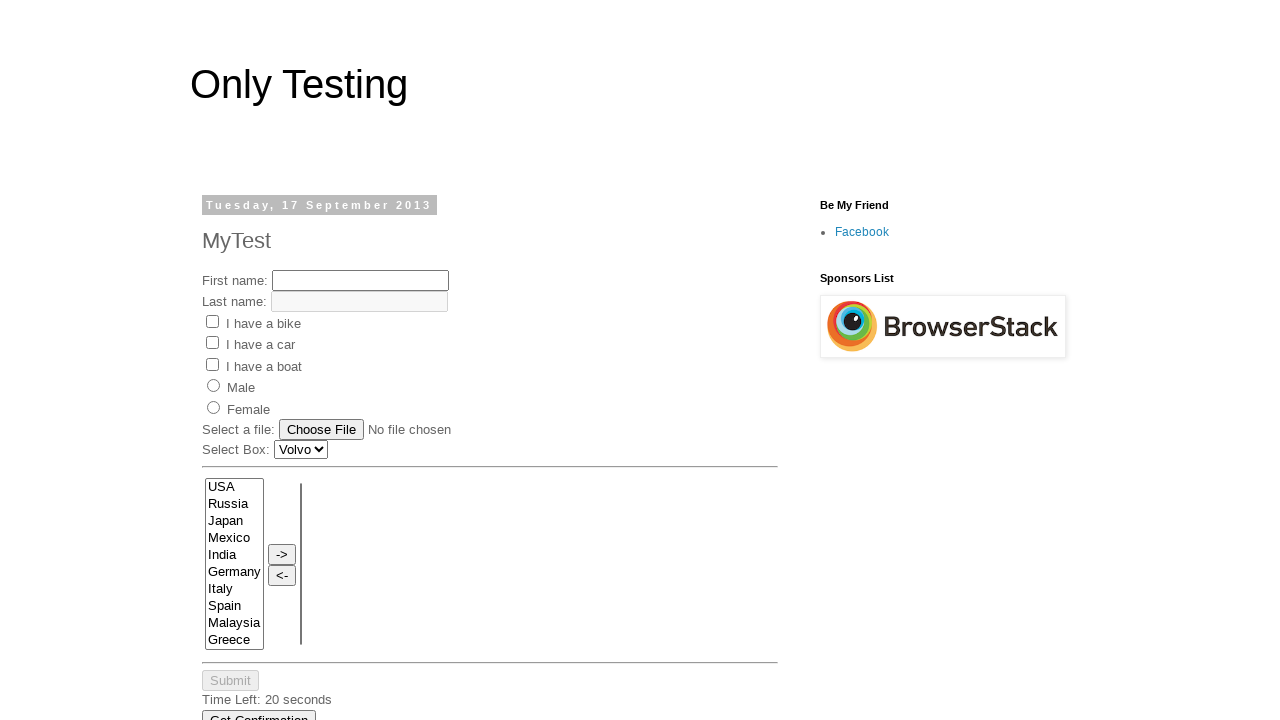

Located cars select dropdown element
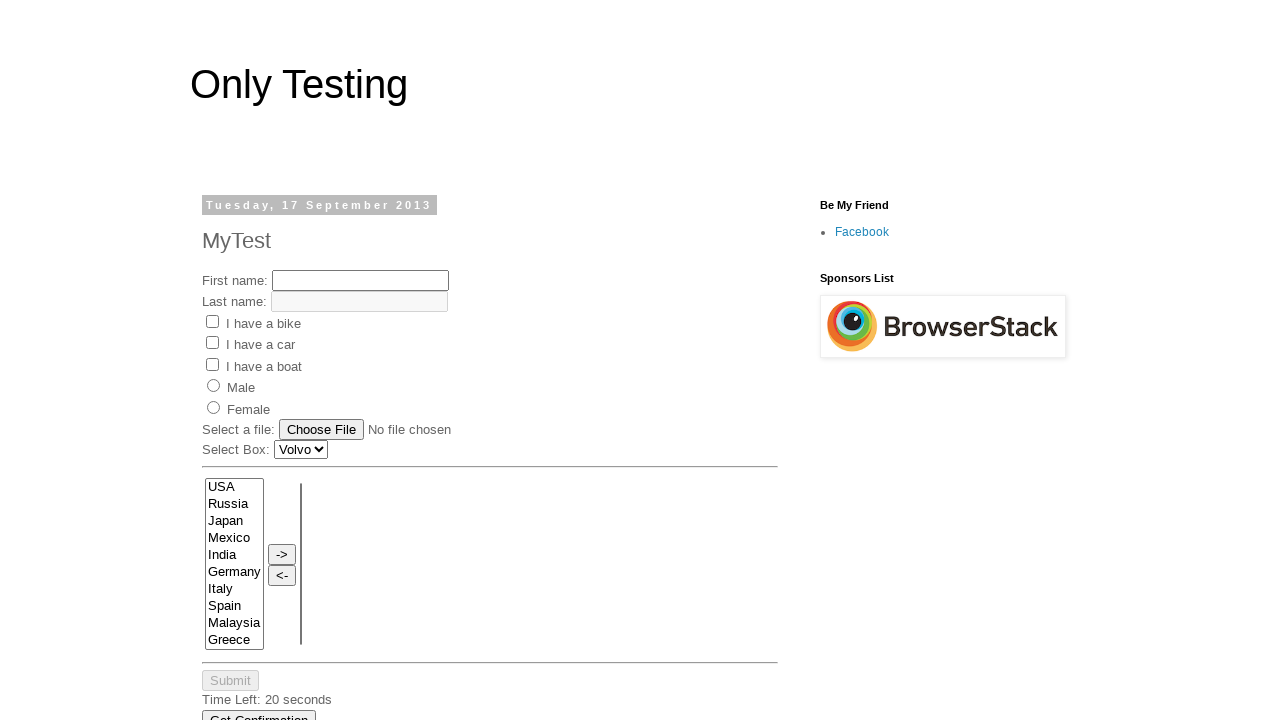

Verified cars select dropdown element is present and accessible
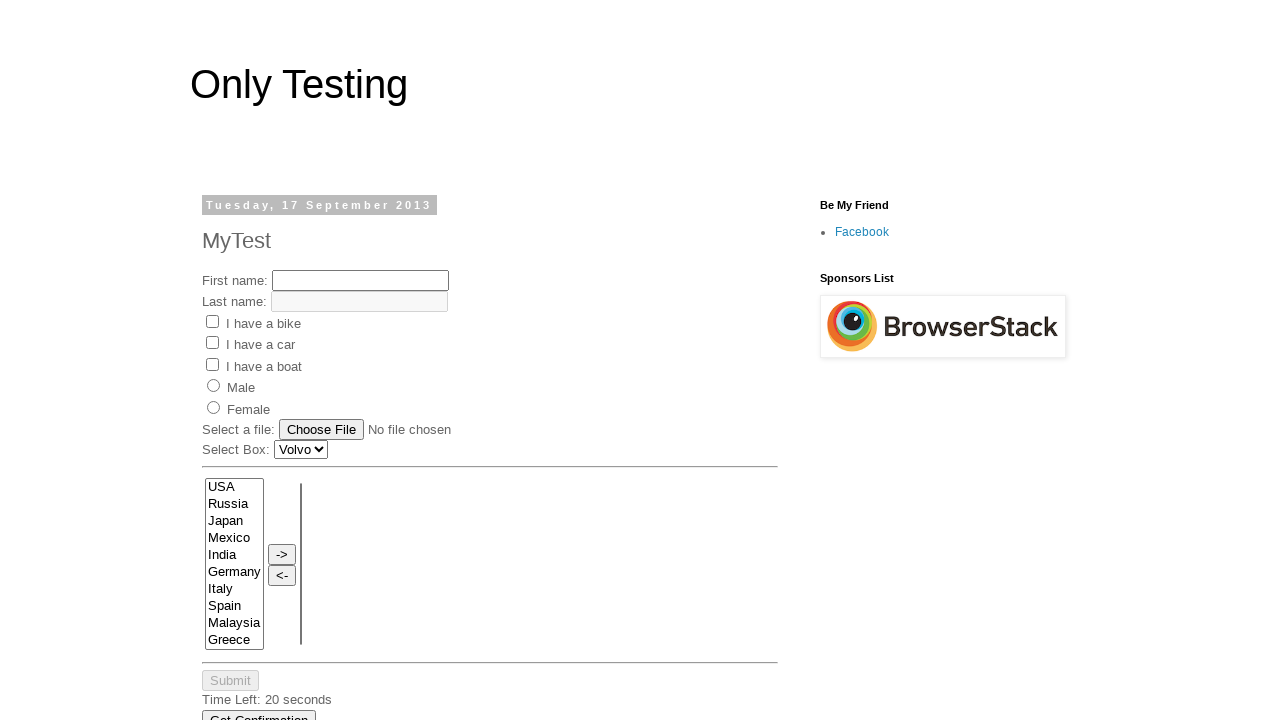

Retrieved all option elements from cars select dropdown
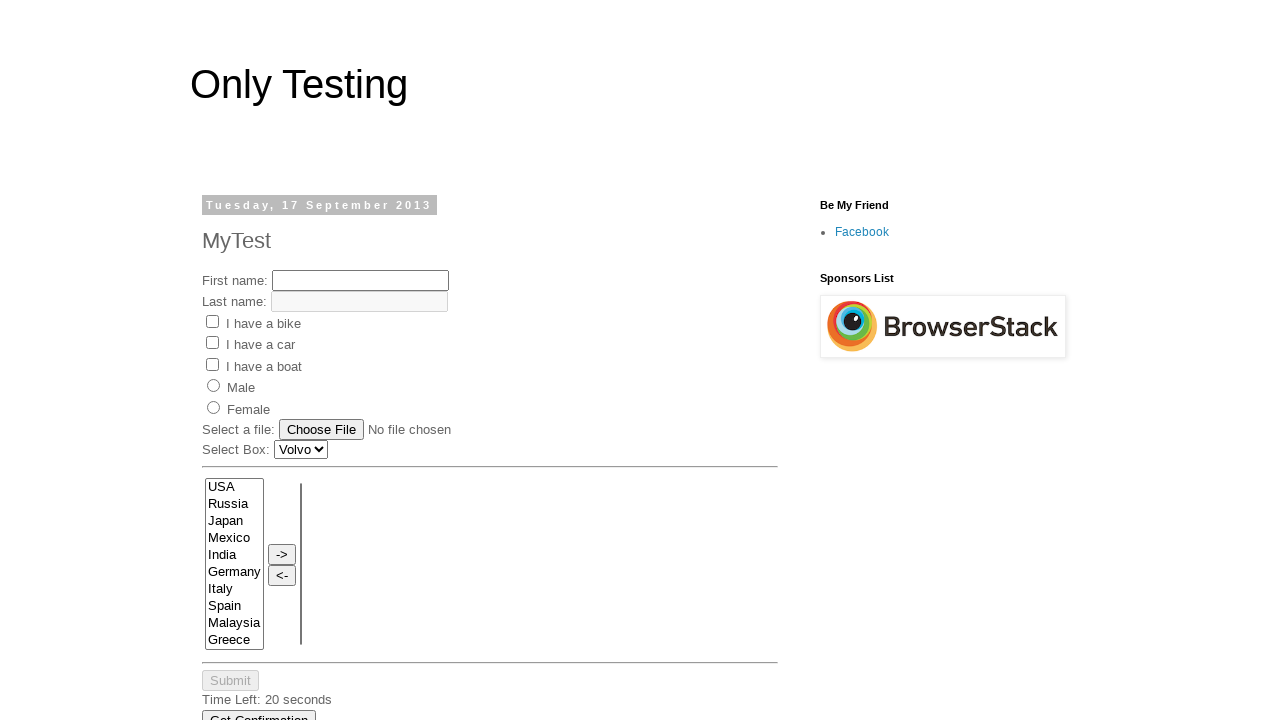

Verified car option 'Volvo' is accessible
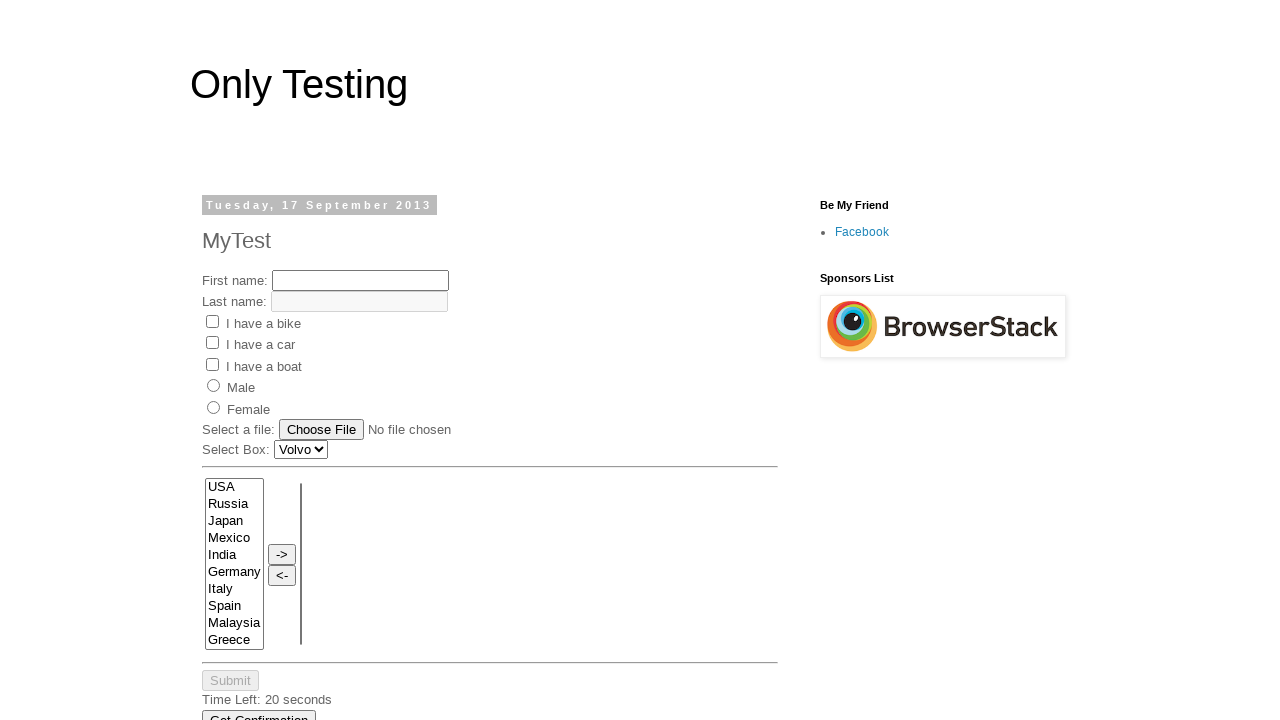

Verified car option 'Saab' is accessible
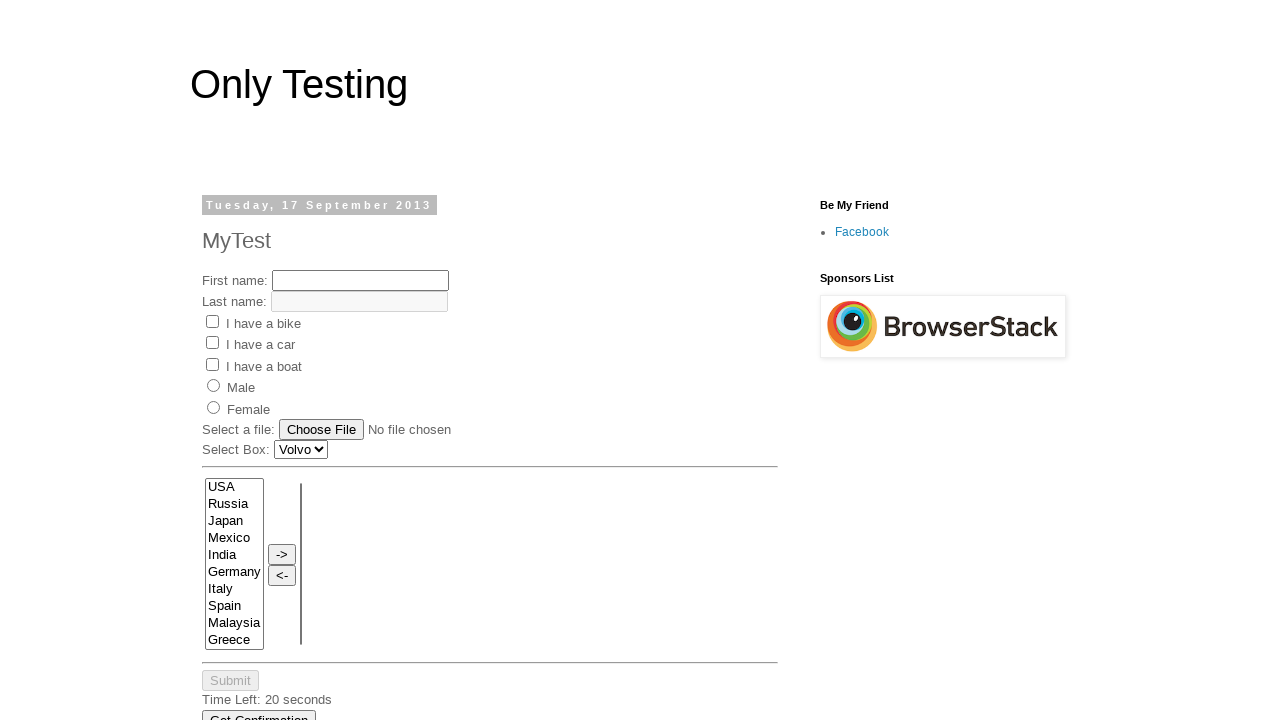

Verified car option 'Opel' is accessible
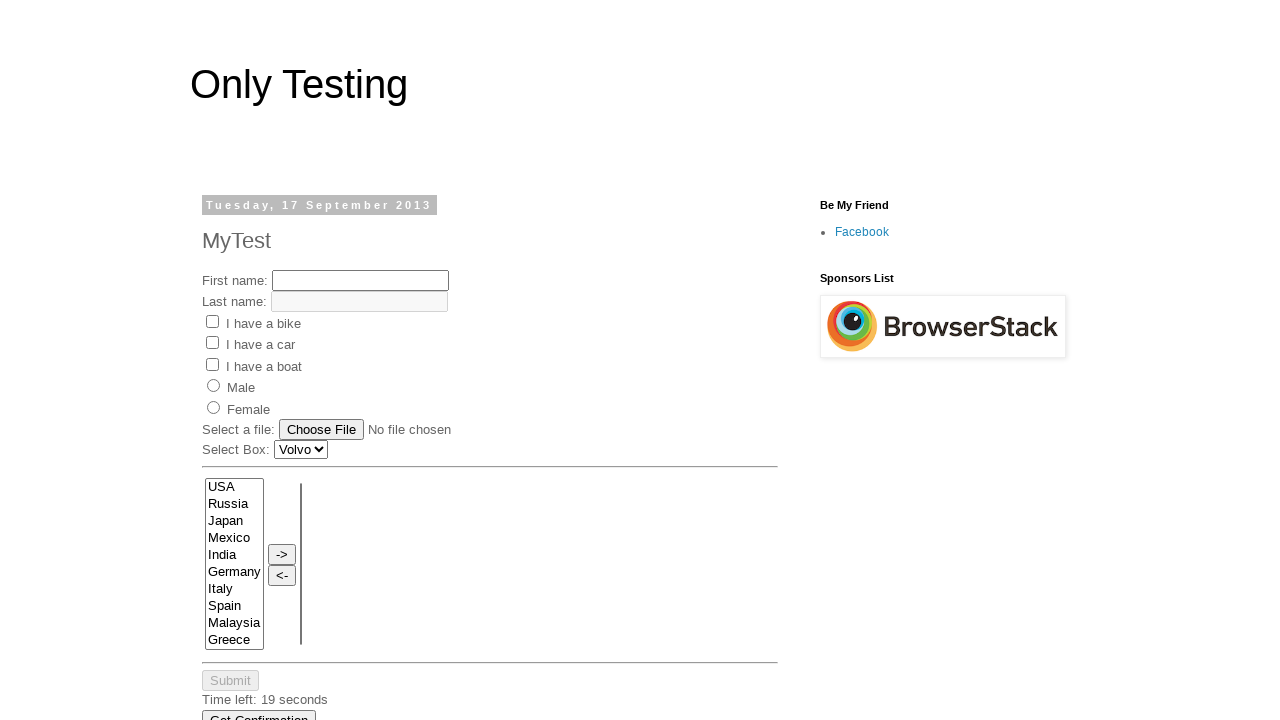

Verified car option 'Audi' is accessible
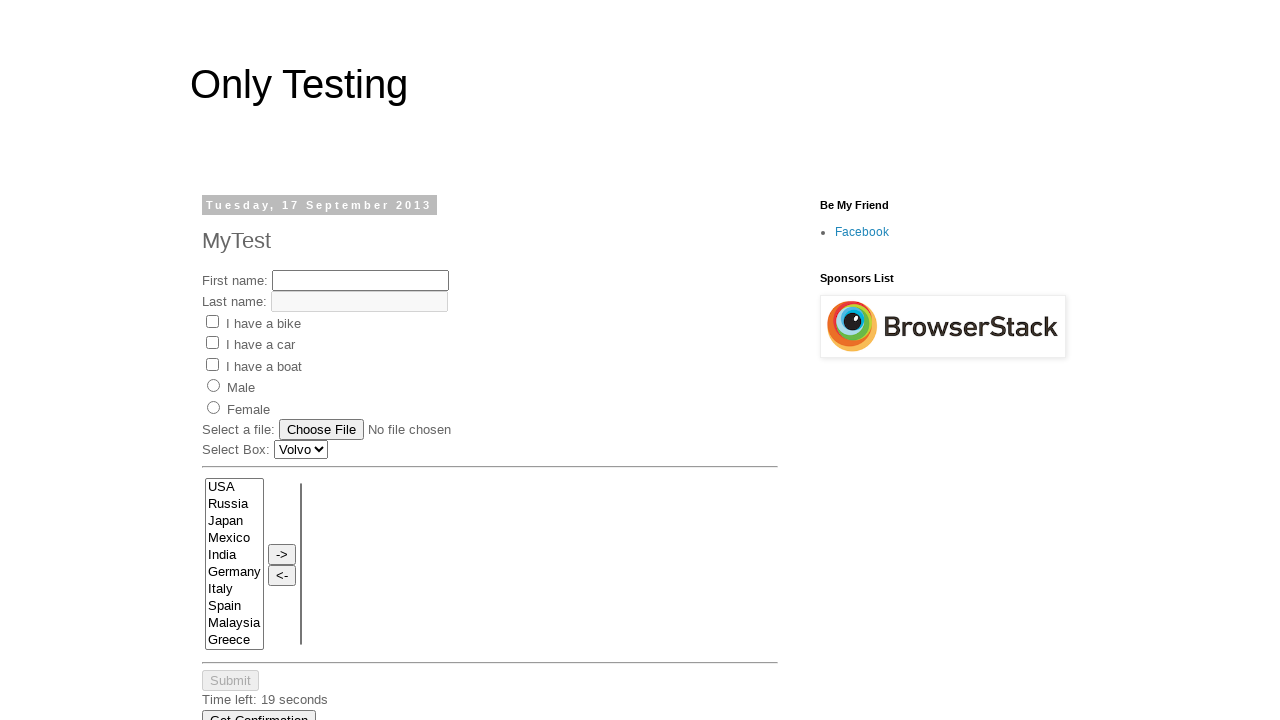

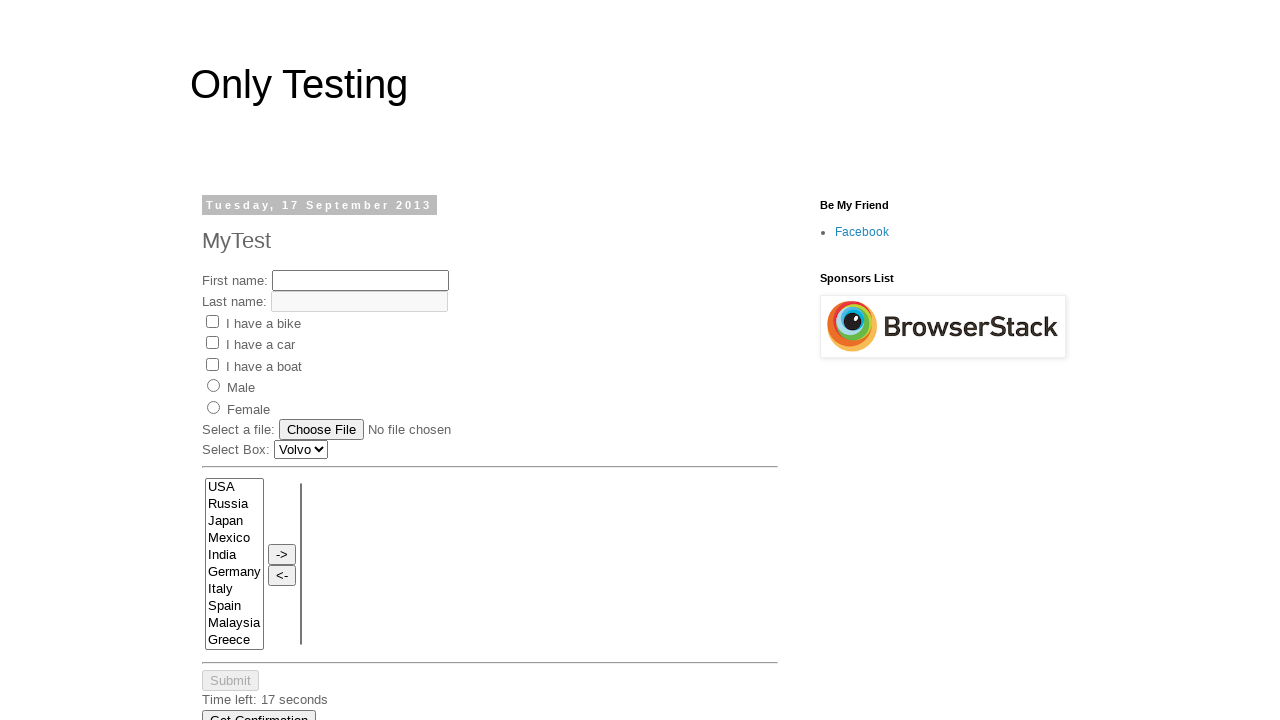